Tests drag and drop into a greedy inner drop box in the Prevent Propagation tab

Starting URL: https://demoqa.com/droppable

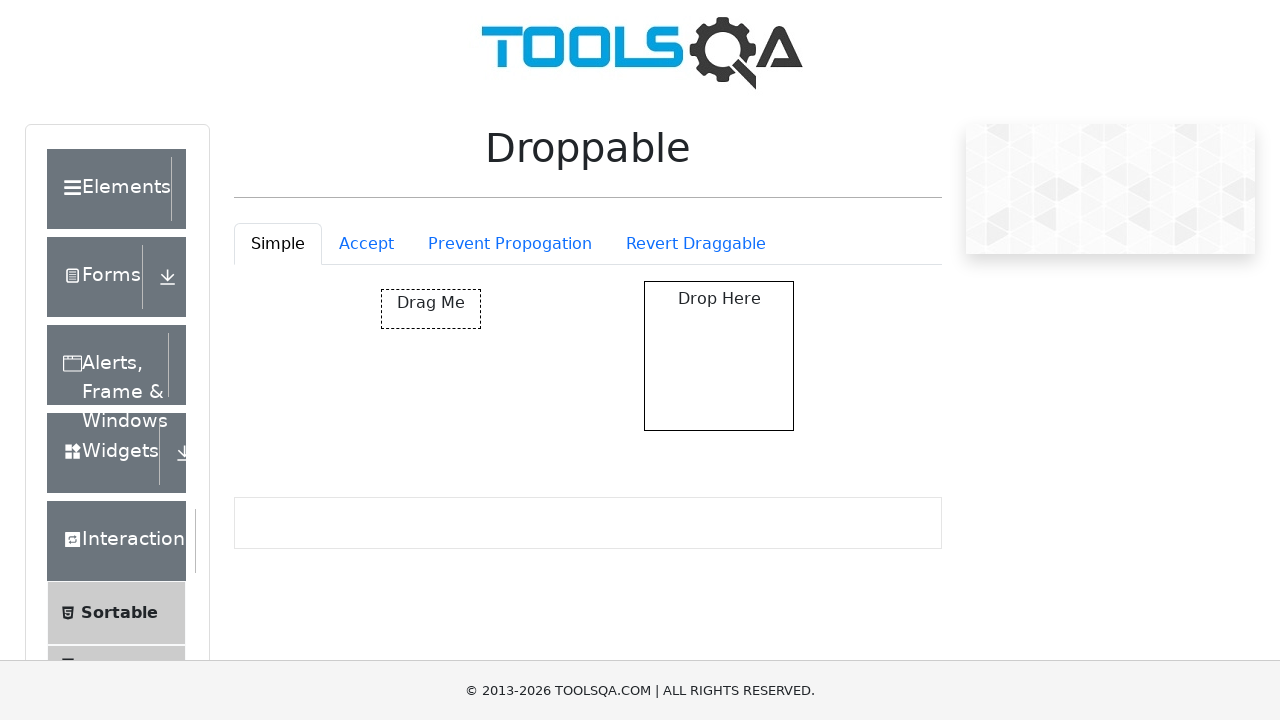

Clicked on the Prevent Propagation tab at (510, 244) on #droppableExample-tab-preventPropogation
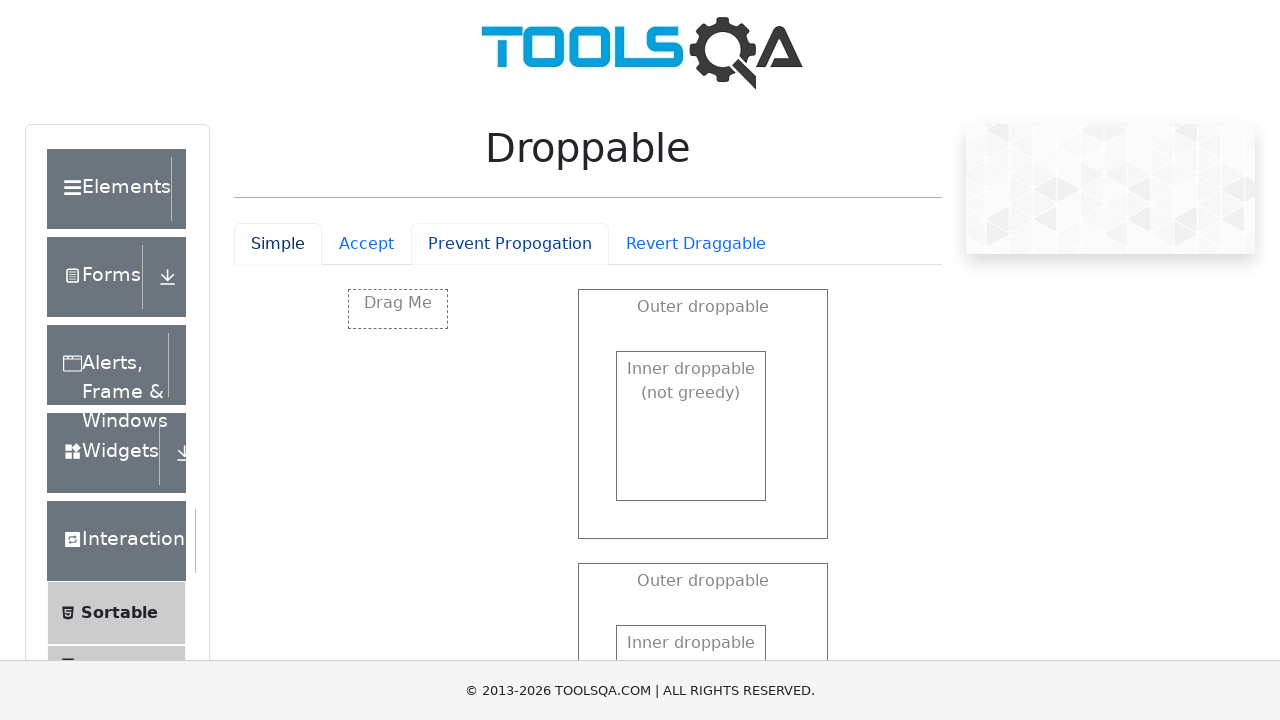

Drag box element loaded
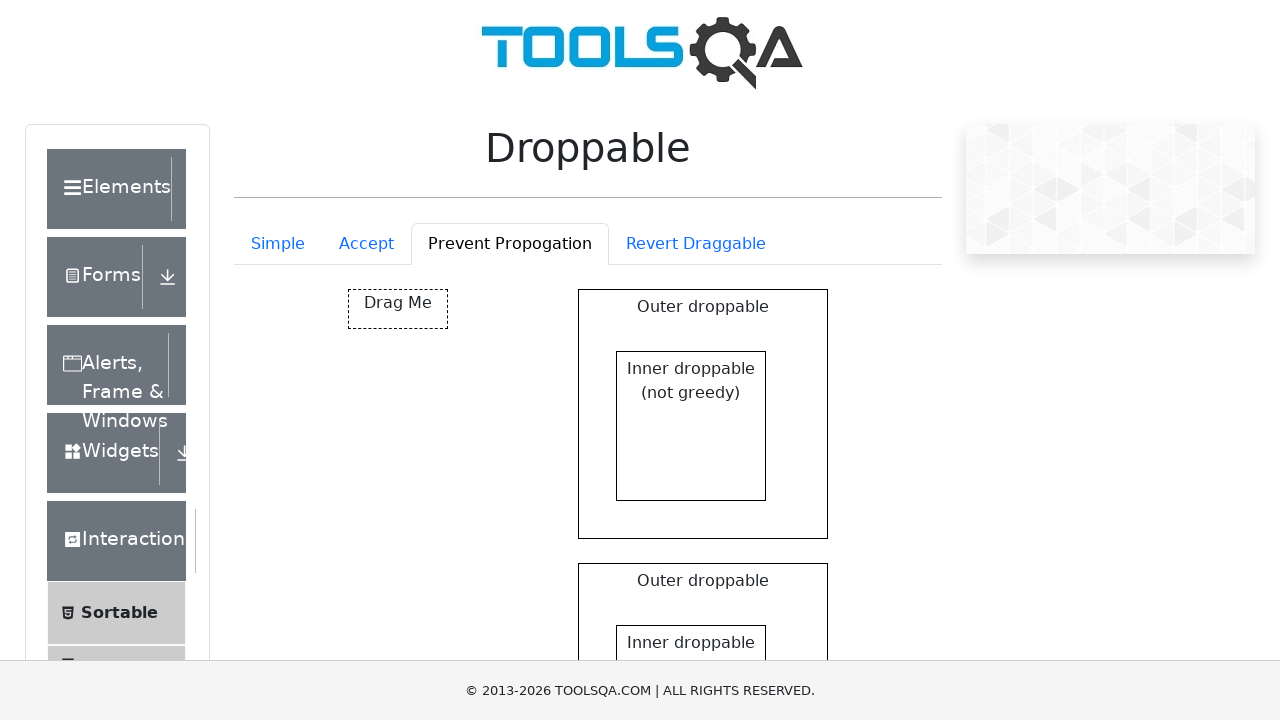

Scrolled greedy drop box into view
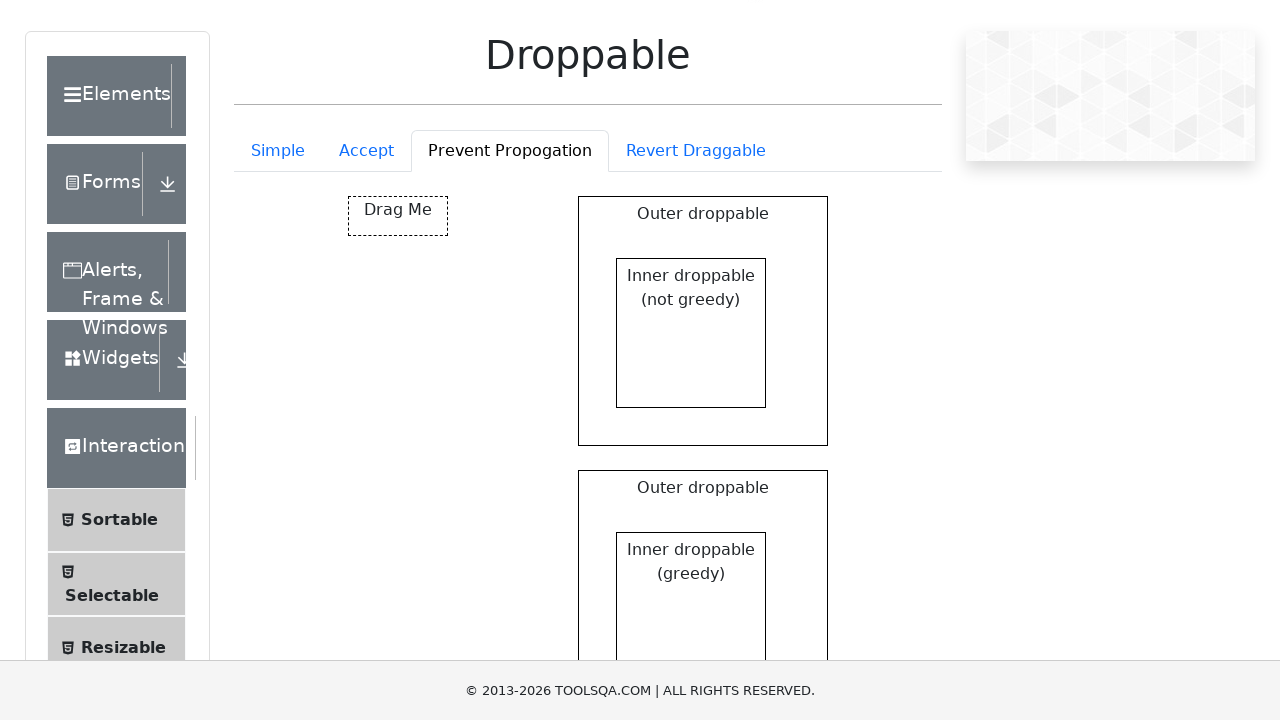

Dragged drag box to greedy drop box at (703, 595)
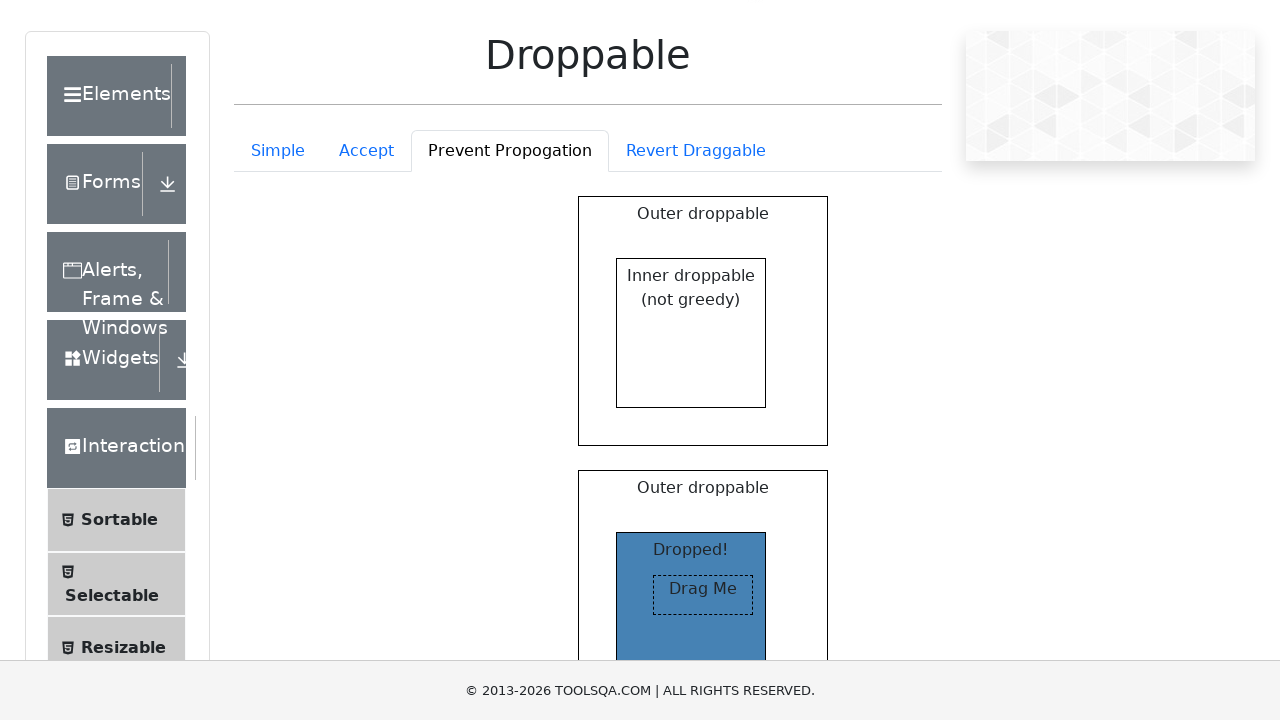

Drop confirmation appeared in greedy inner box
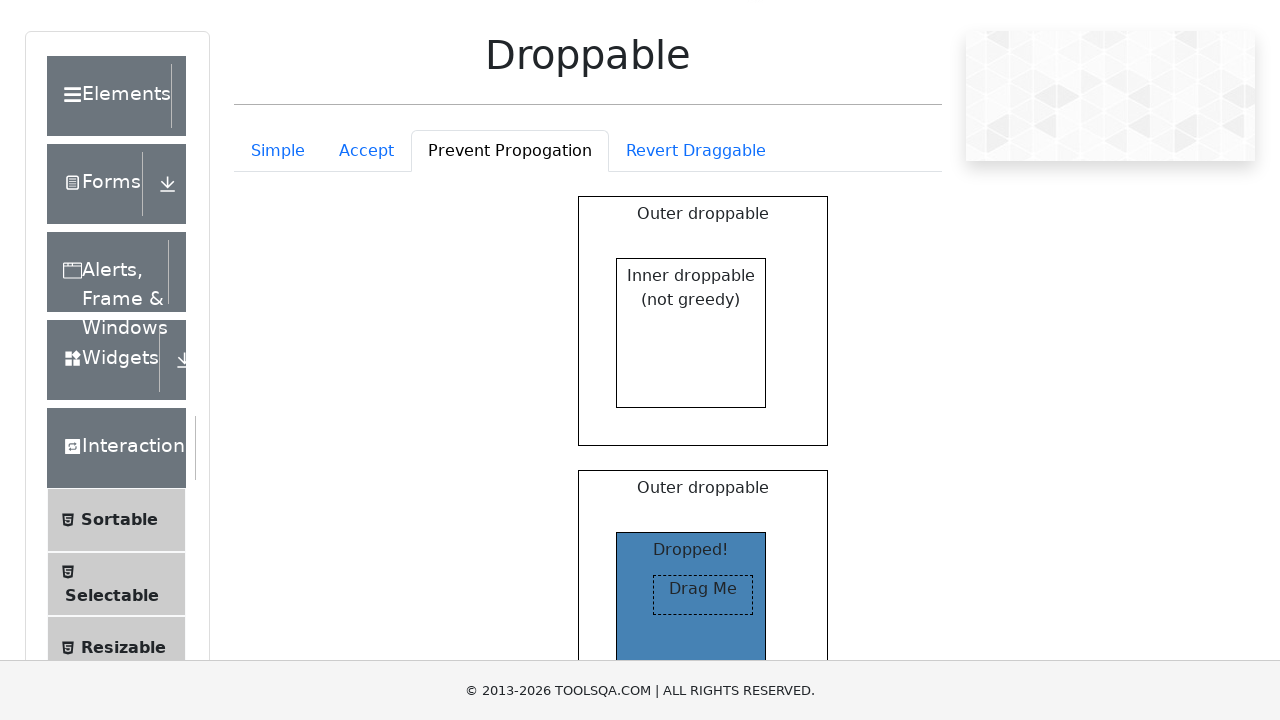

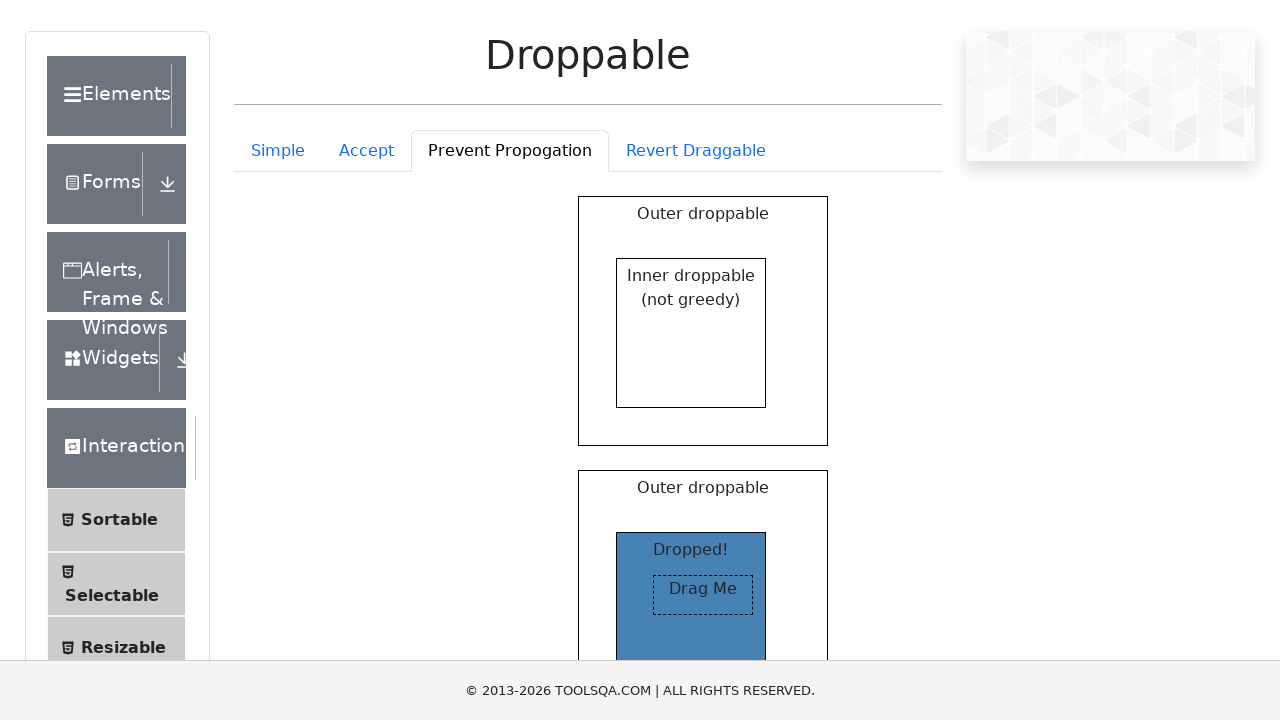